Navigates to wisequarter.com and verifies that the current URL contains "wisequarter"

Starting URL: https://www.wisequarter.com

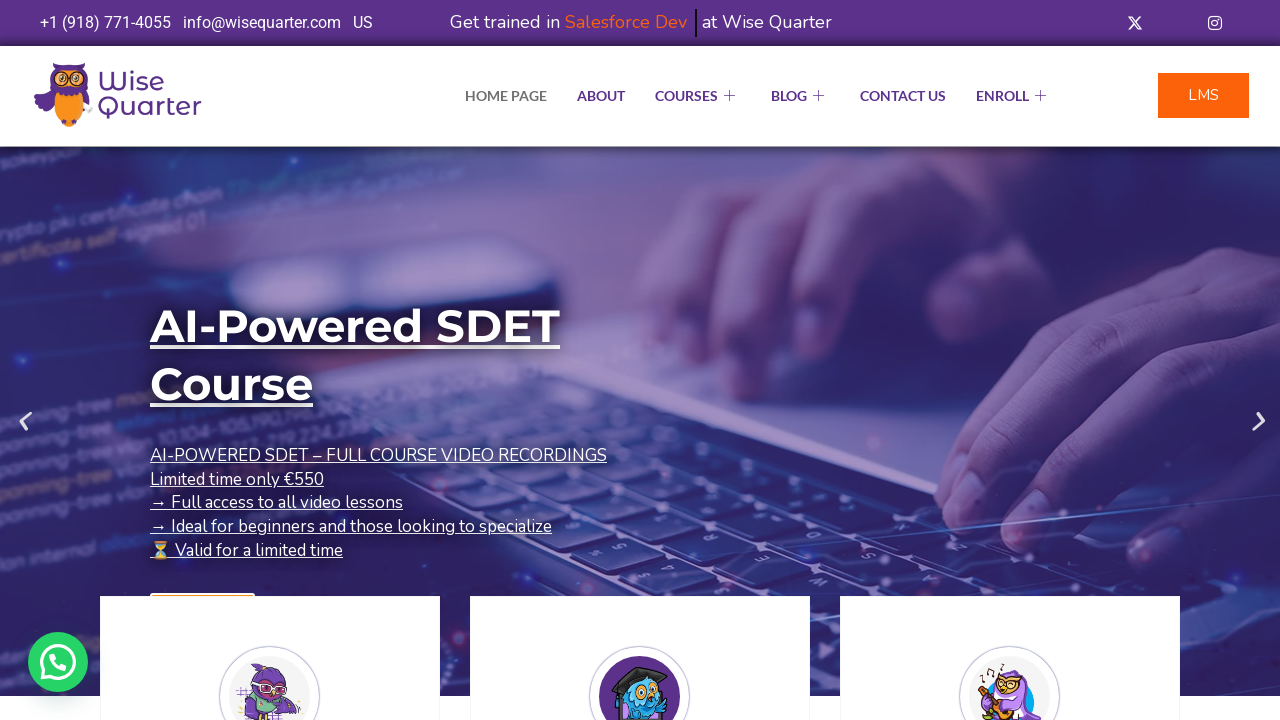

Waited for page to load (domcontentloaded state)
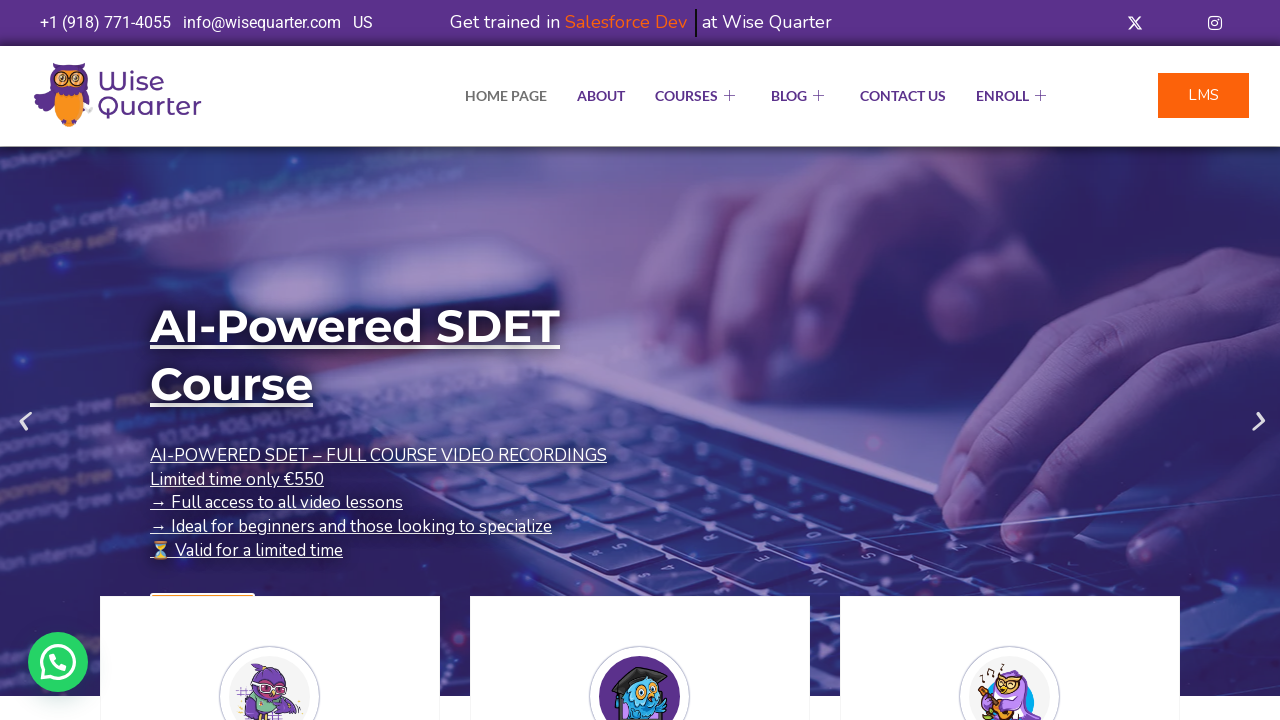

Verified that current URL contains 'wisequarter'
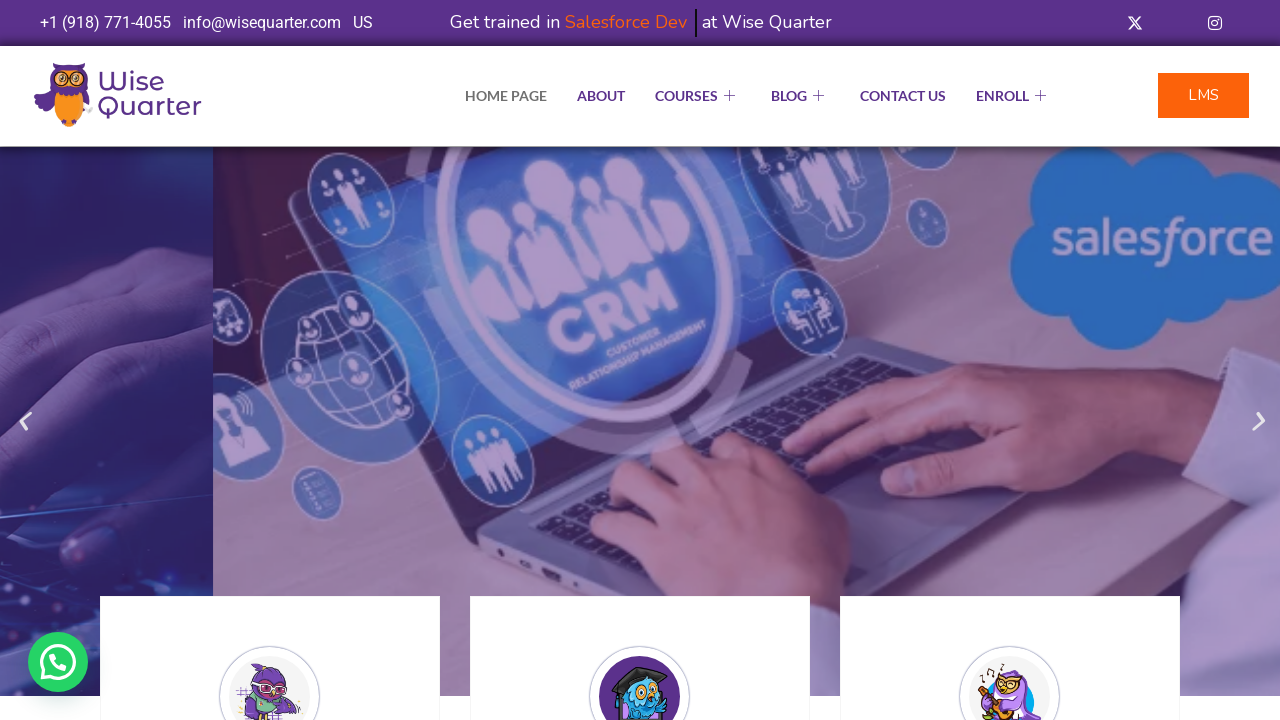

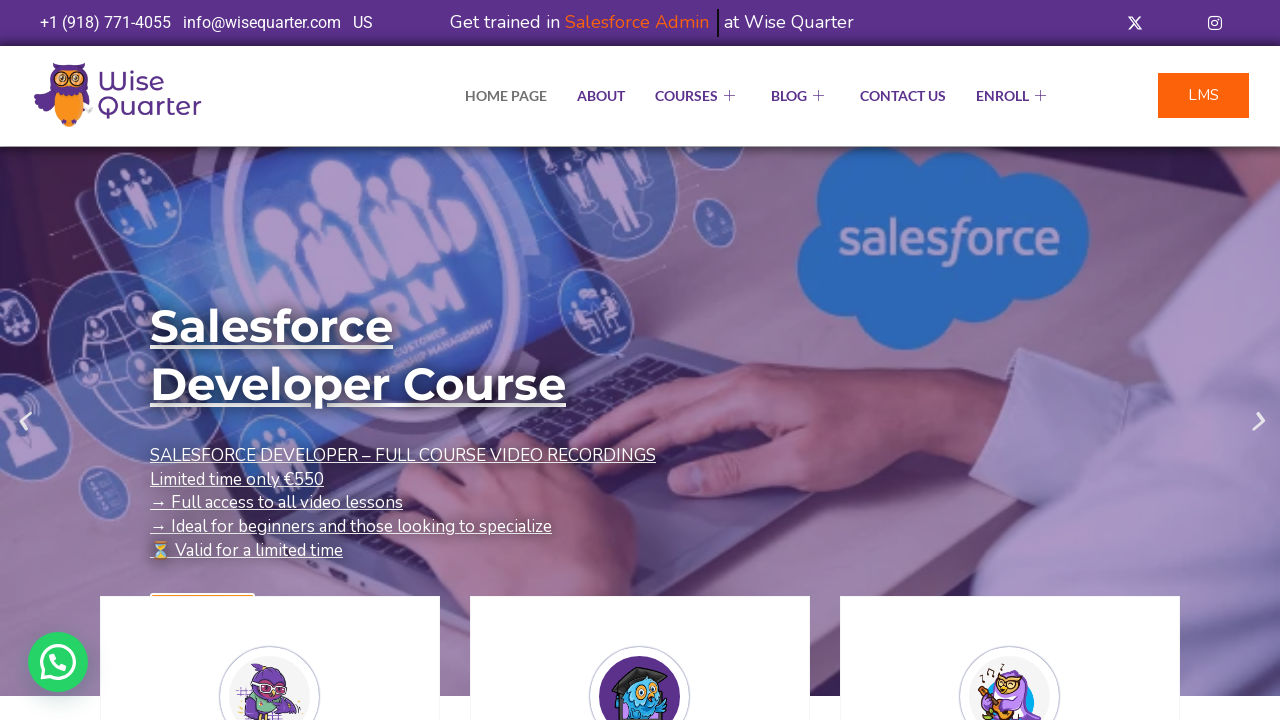